Tests DeepL translation interface by entering text in the source language input field and verifying that a translation appears in the target output field.

Starting URL: https://www.deepl.com/translator#en/de/

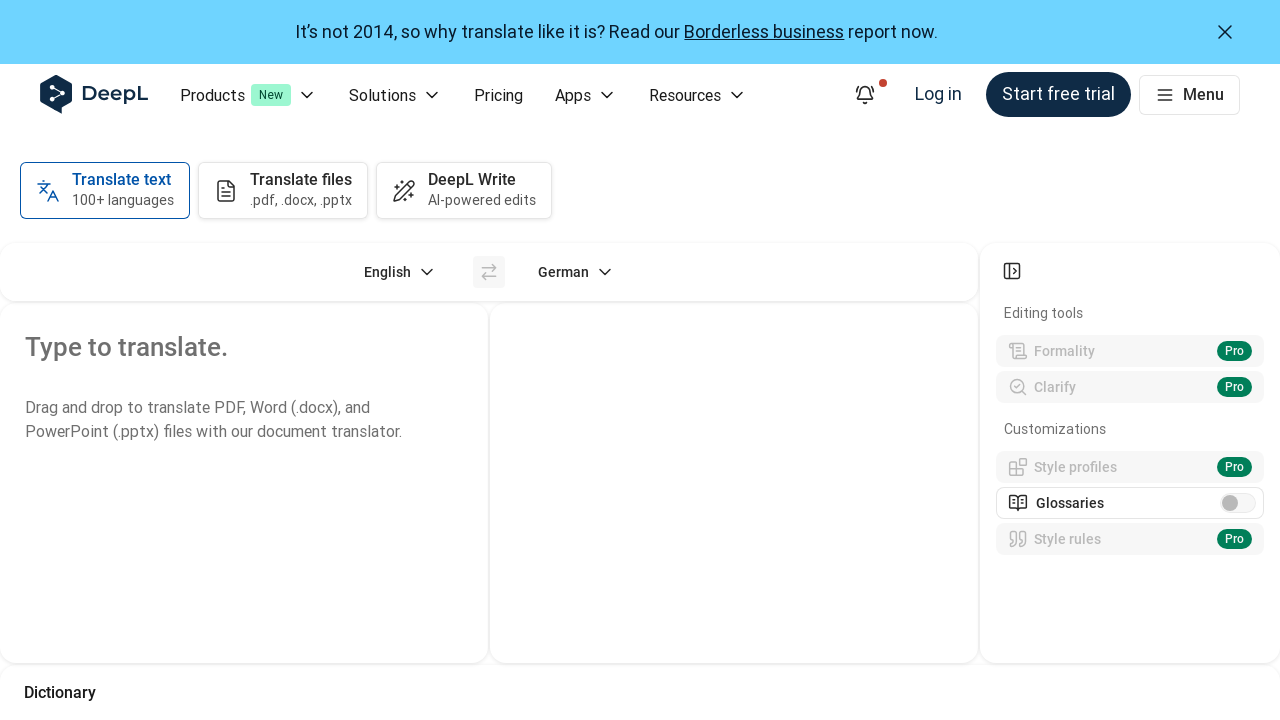

Waited for translation input box to be ready
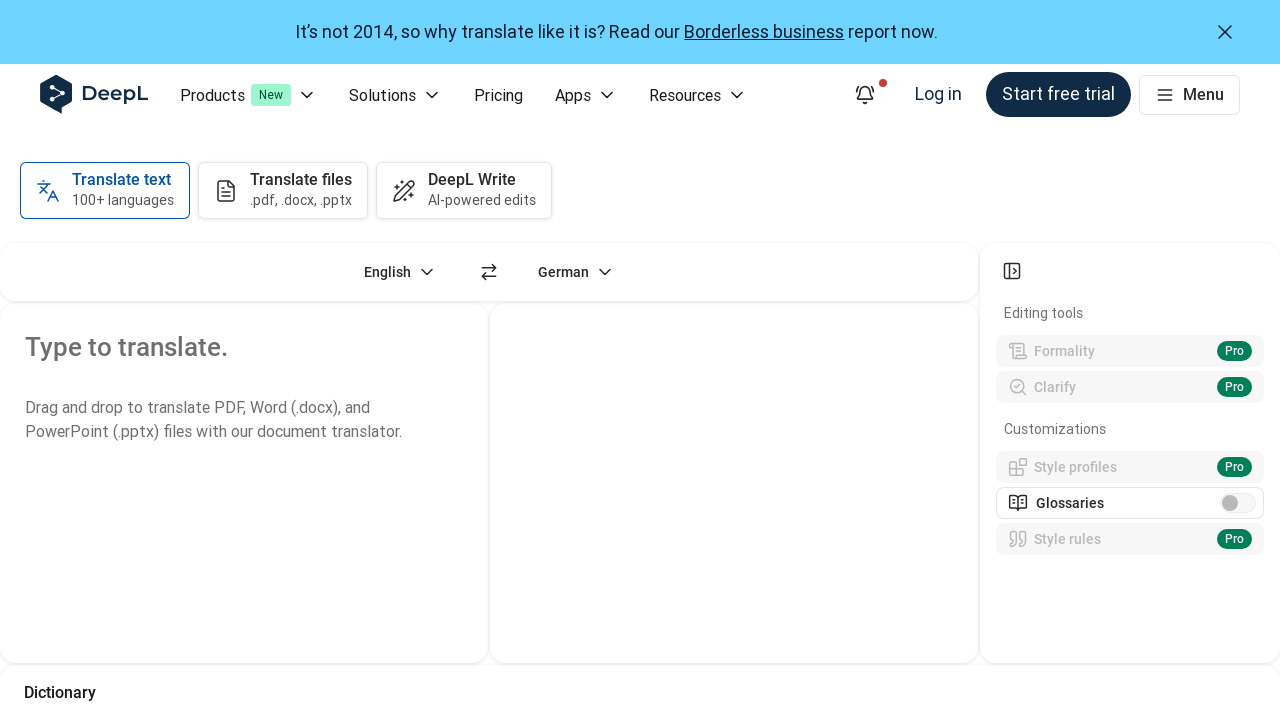

Filled input field with sample text: 'Hello, this is a test message for translation.'
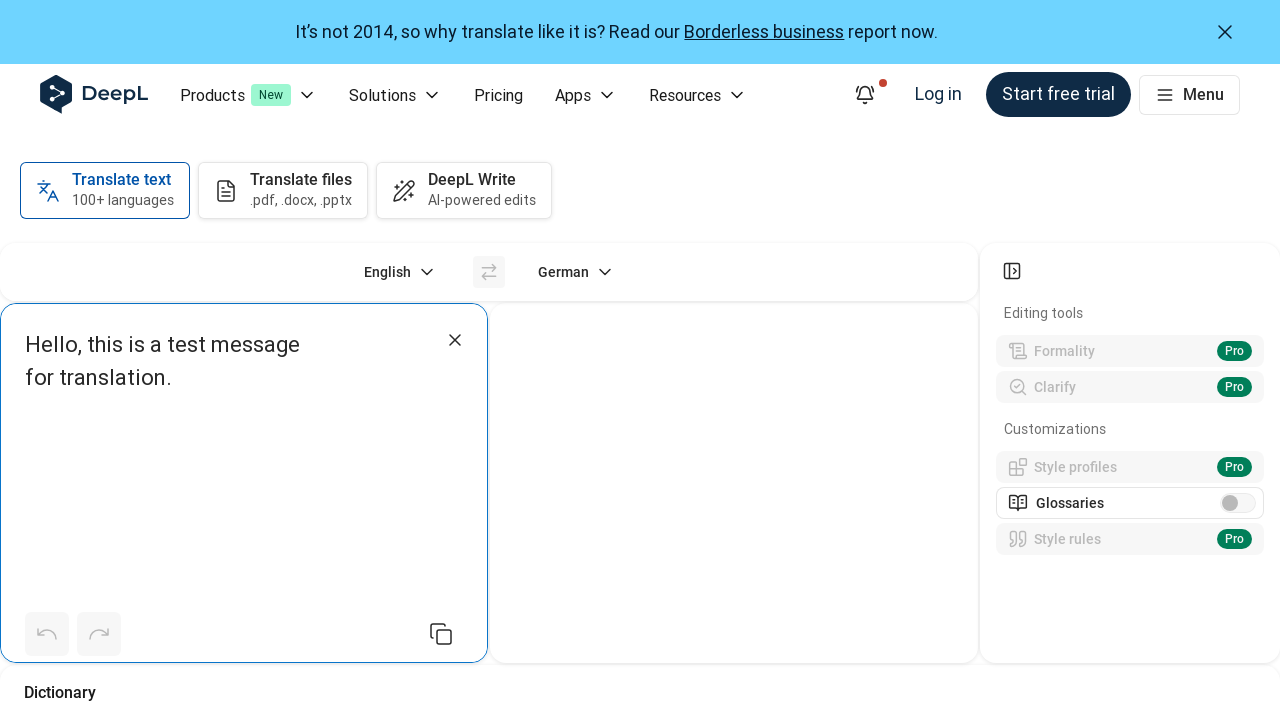

Translation output field appeared
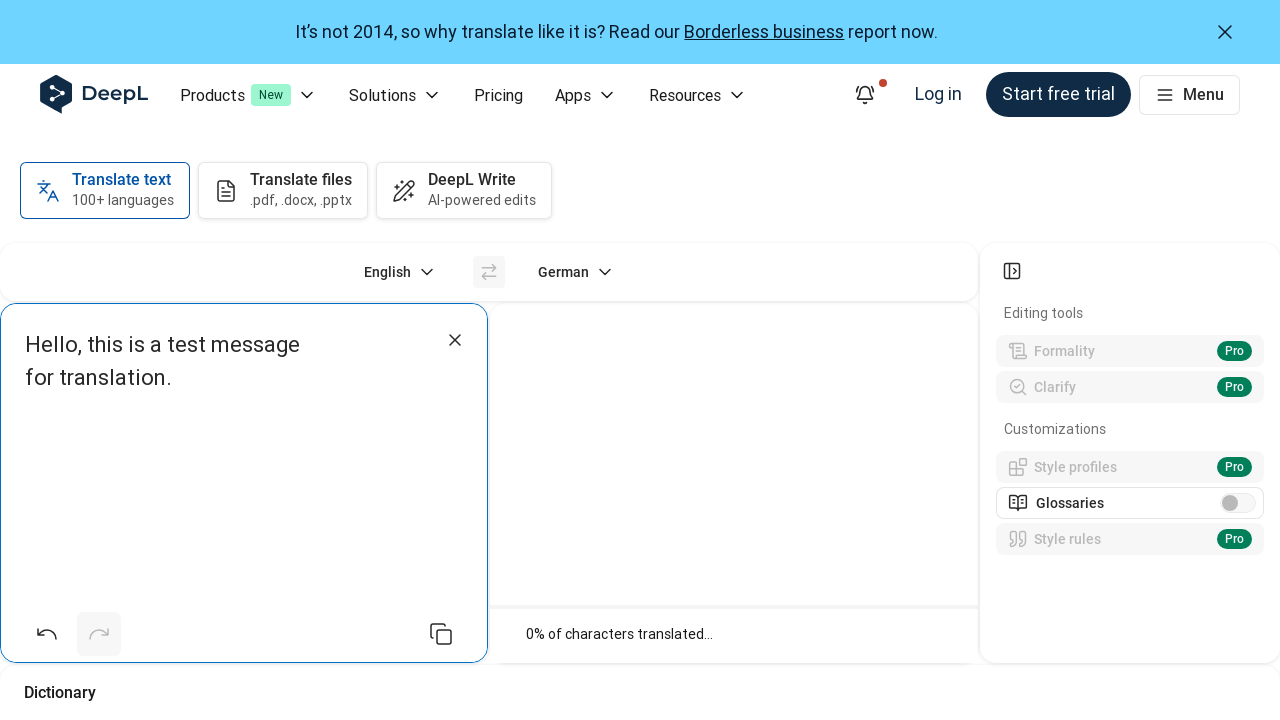

Waited 3 seconds for translation to complete
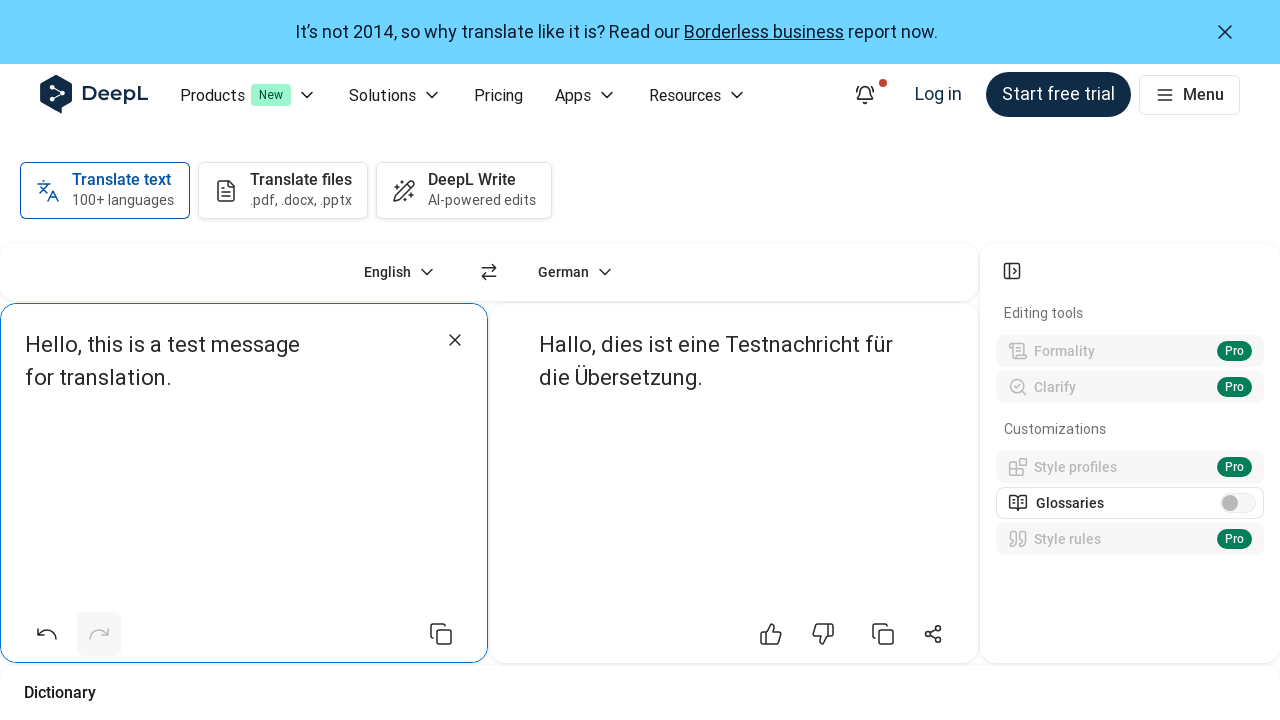

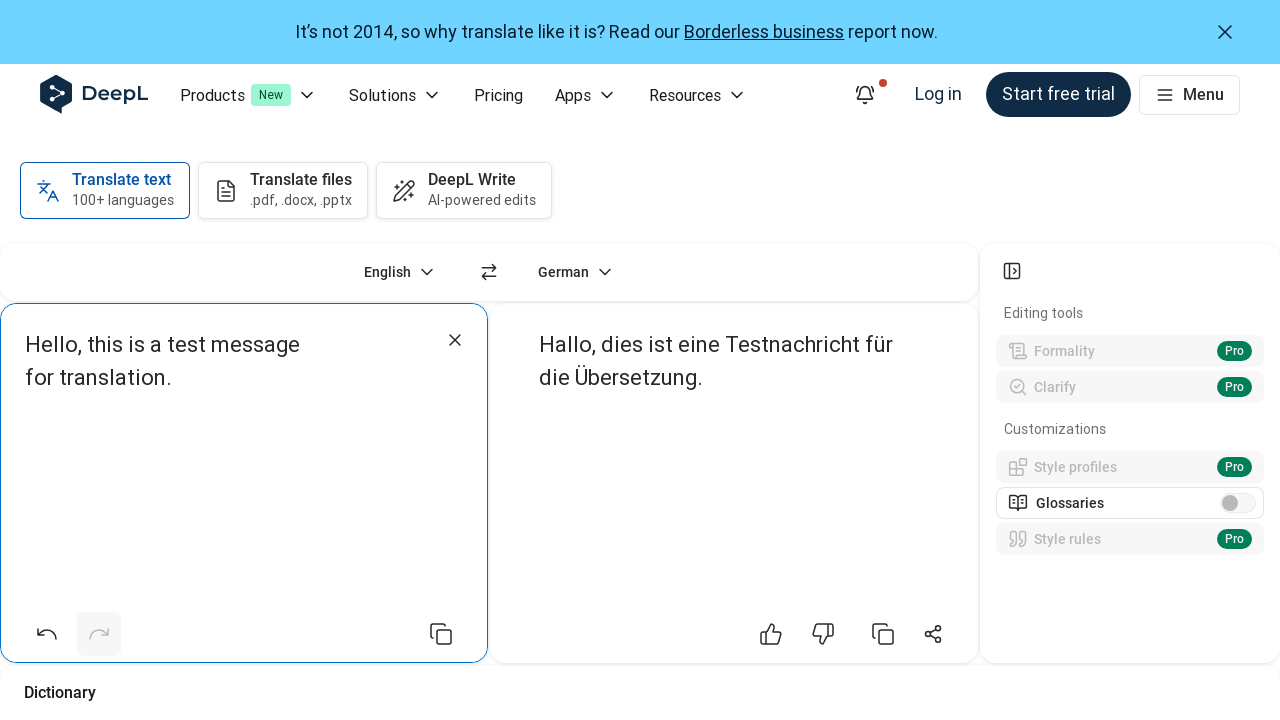